Tests double-click functionality by performing a double-click action on a demo button element on a JavaScript tutorial page.

Starting URL: https://www.plus2net.com/javascript_tutorial/ondblclick-demo.php

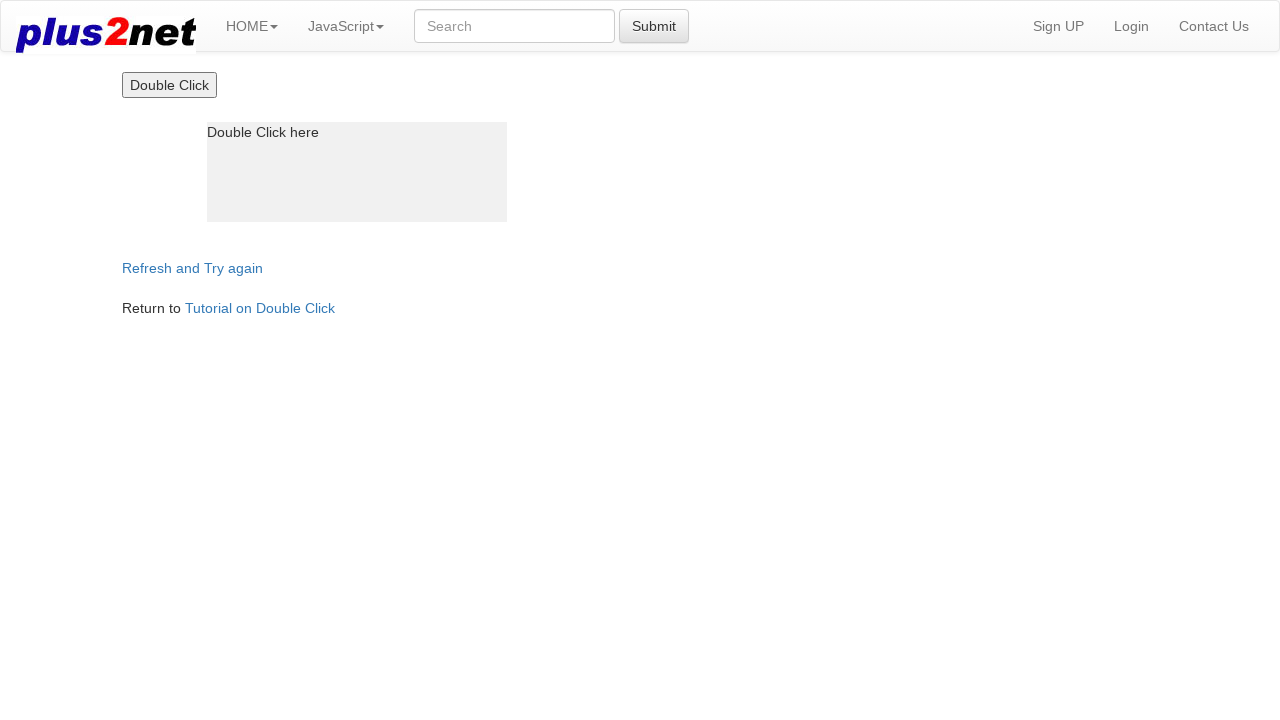

Waited for double-click button to be visible
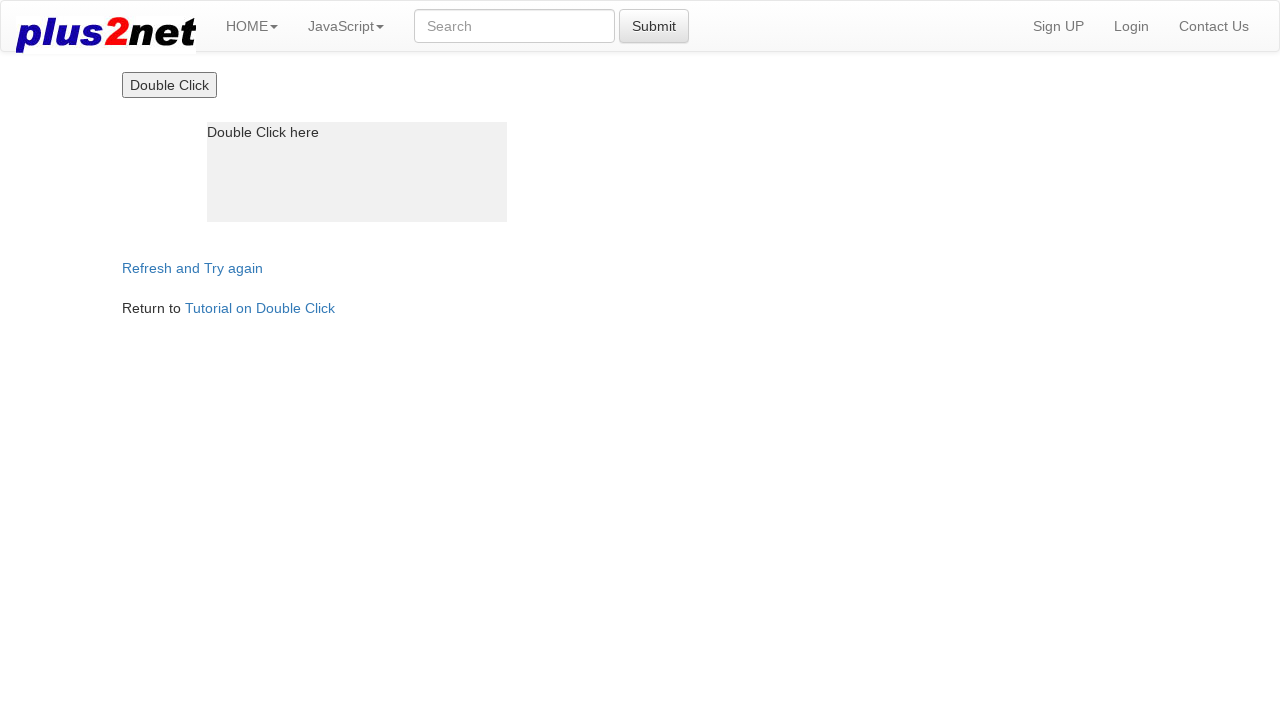

Performed double-click action on the demo button at (169, 85) on input[value='Double Click']
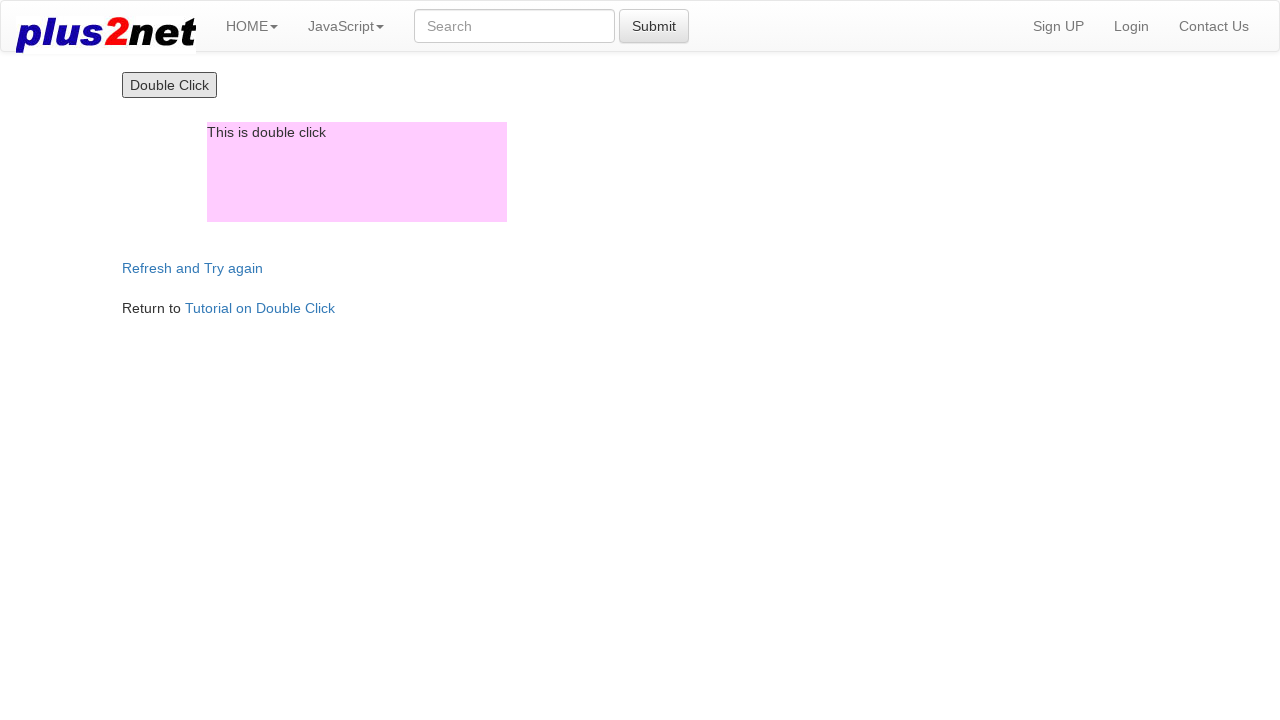

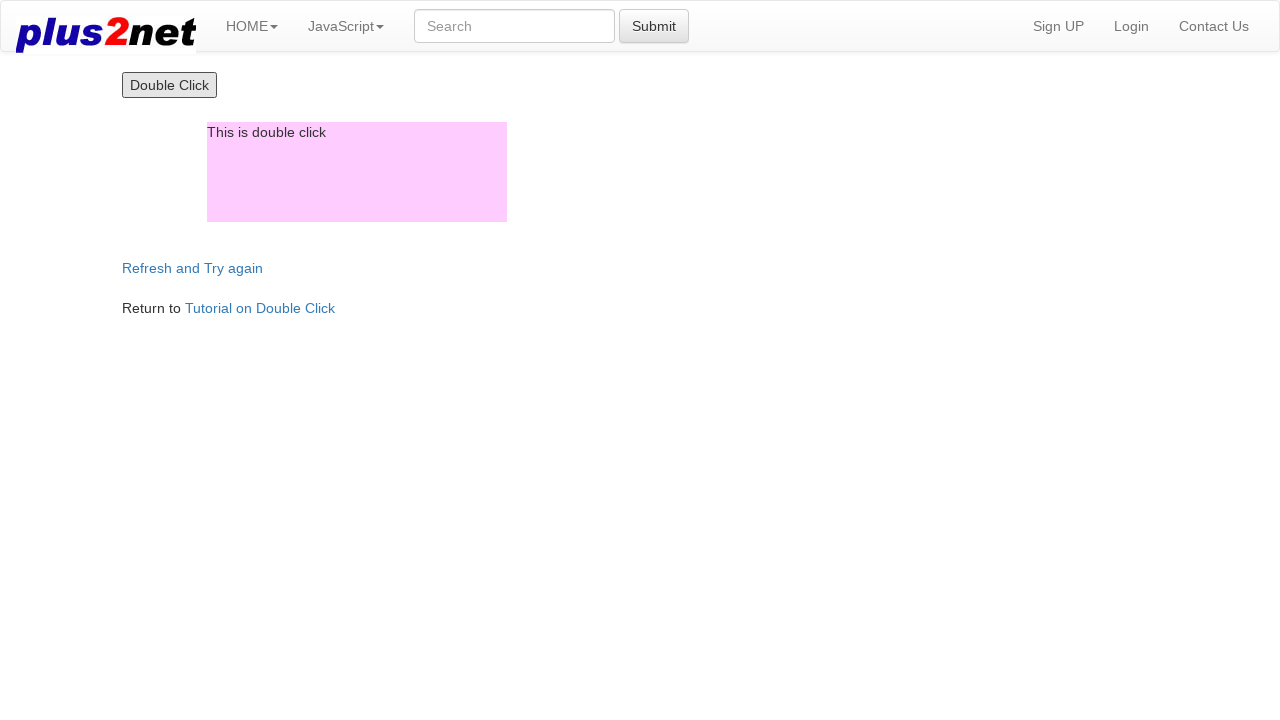